Tests dropdown selection functionality by selecting different color options using various methods (visible text, index, and value) and verifying the selections

Starting URL: https://demoqa.com/select-menu

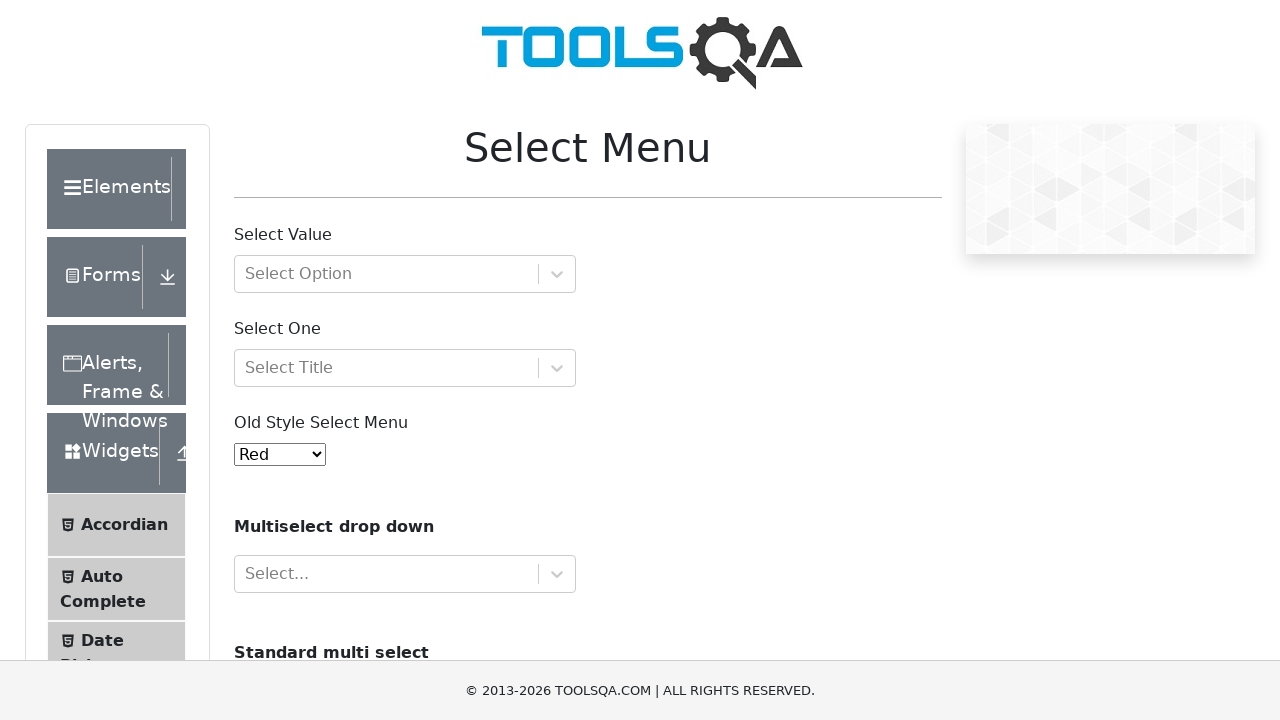

Located the color dropdown element with id 'oldSelectMenu'
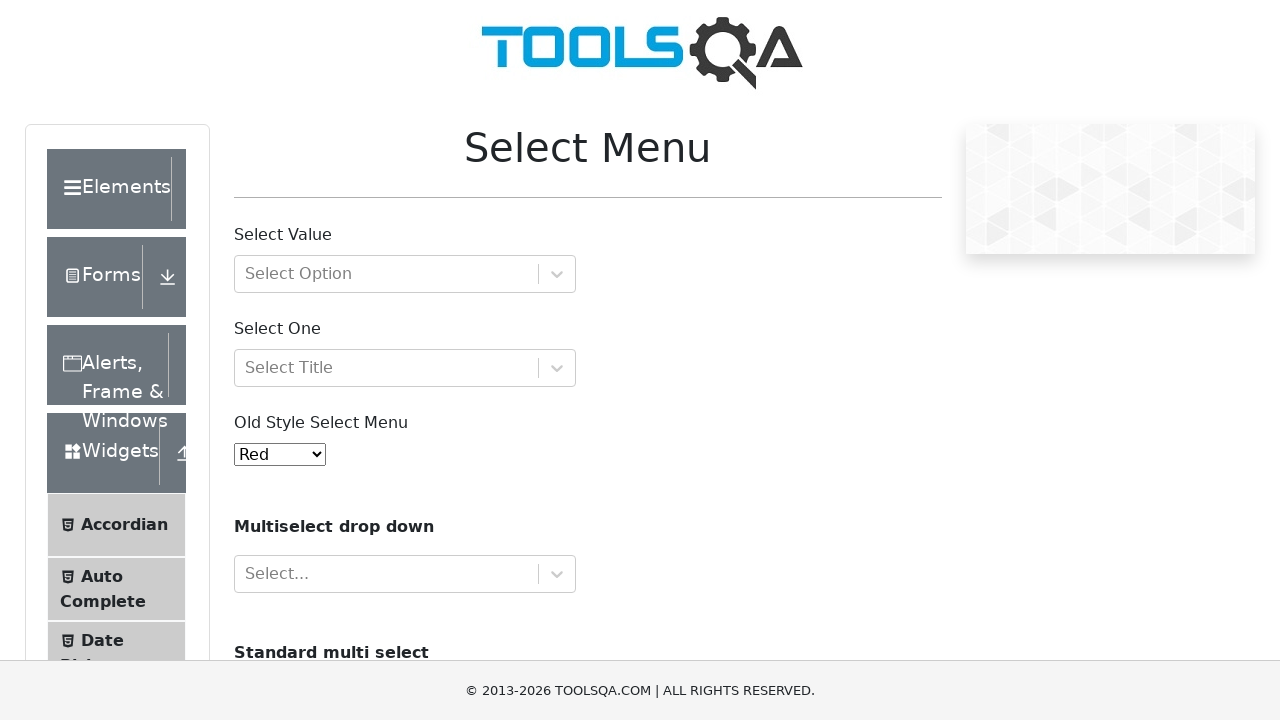

Retrieved all color options from the dropdown
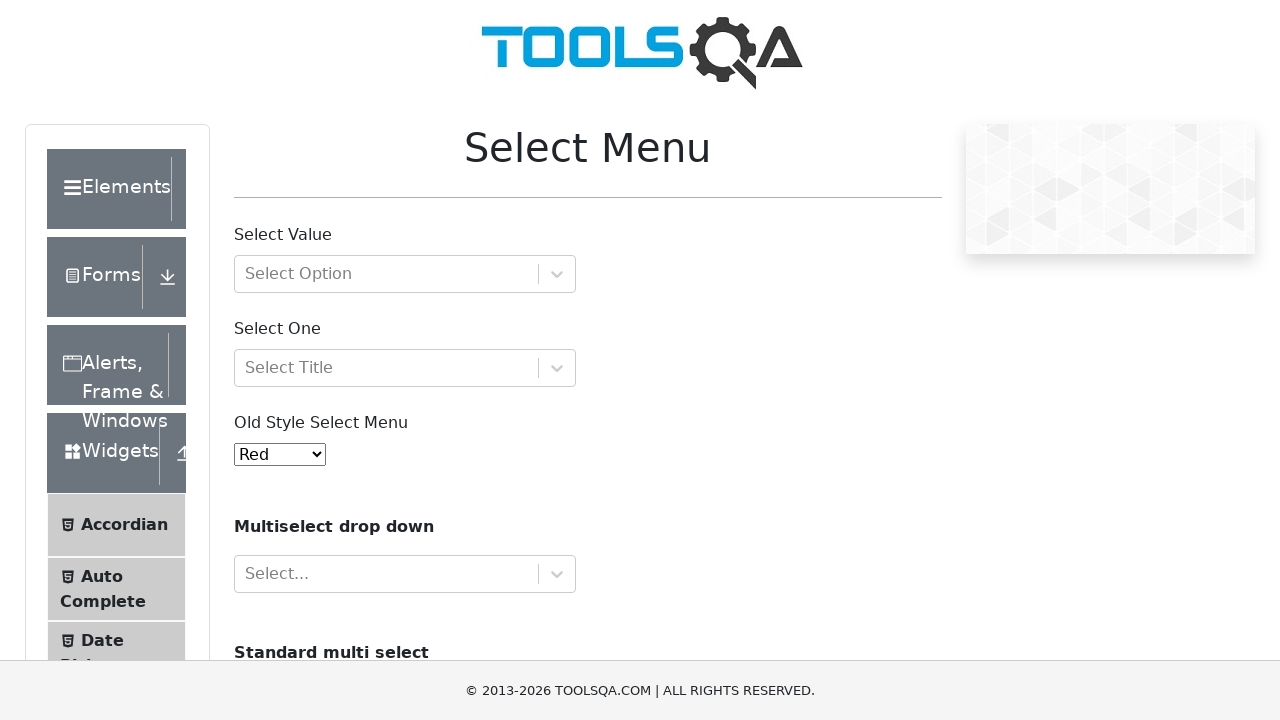

Verified that there are 11 color options in the dropdown
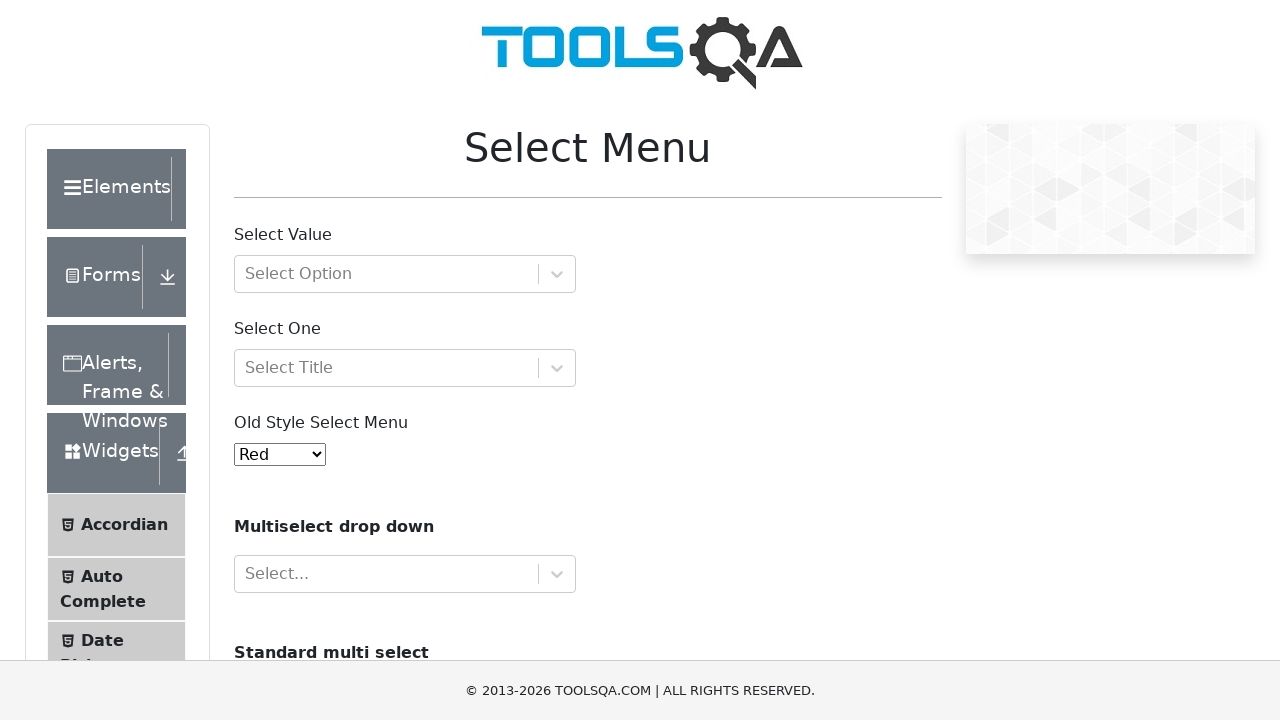

Printed all color option texts from the dropdown
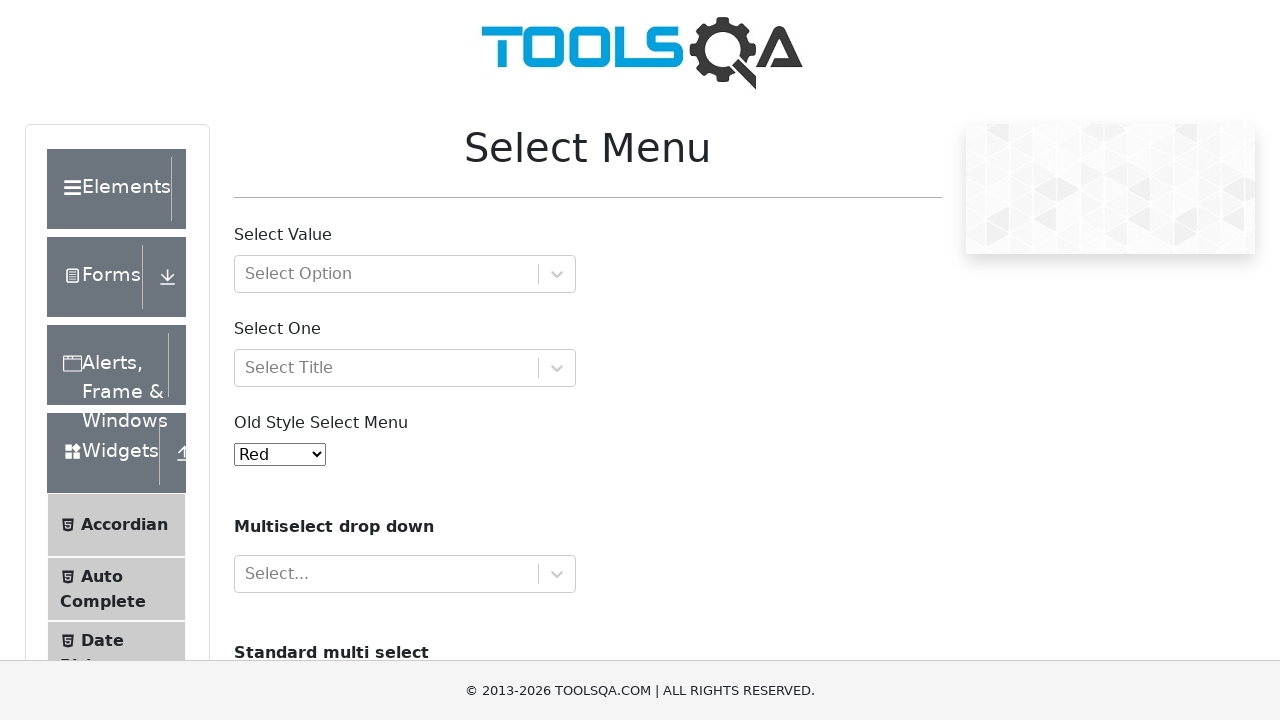

Retrieved the default/initially selected color
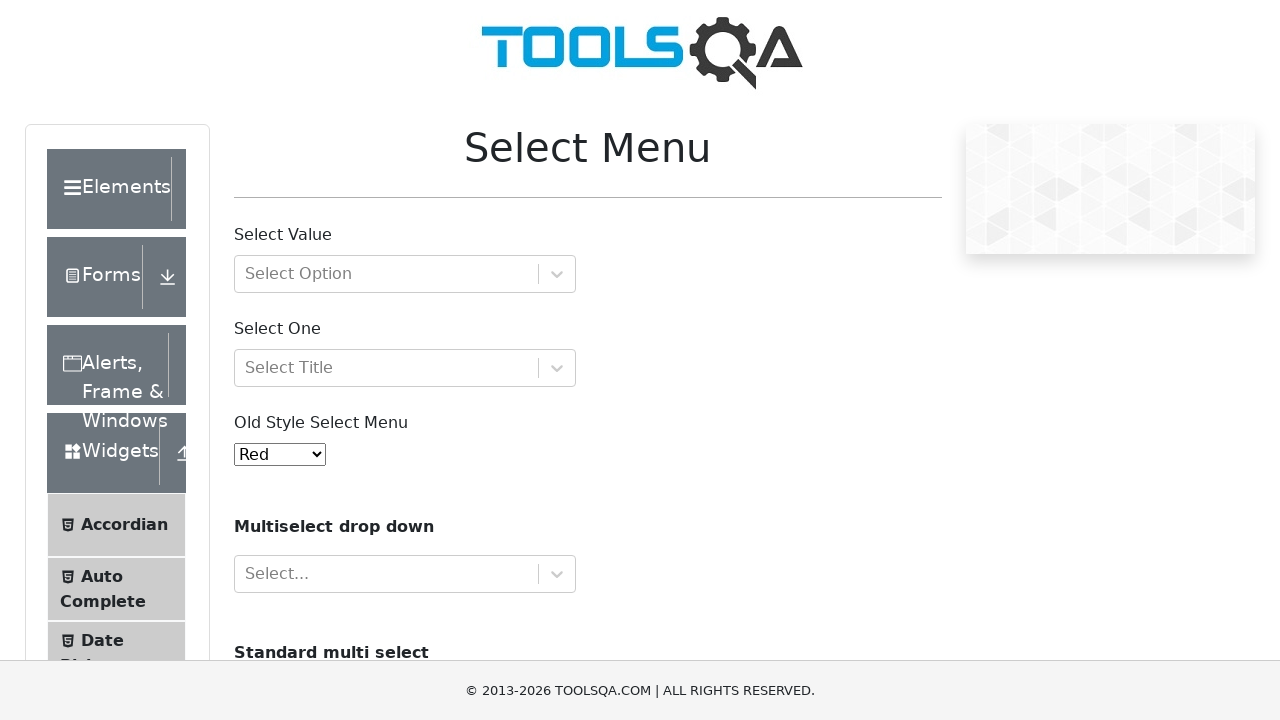

Verified that the default selected color is 'Red'
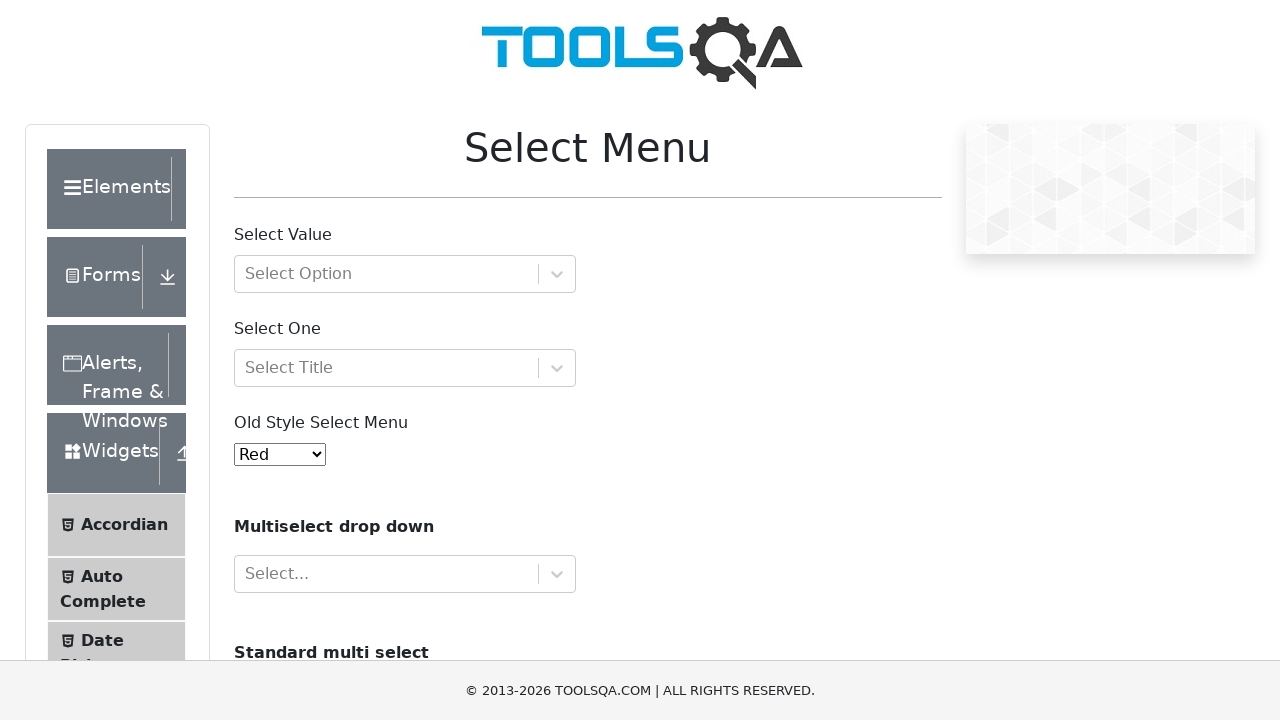

Selected 'Yellow' from the dropdown by visible text on #oldSelectMenu
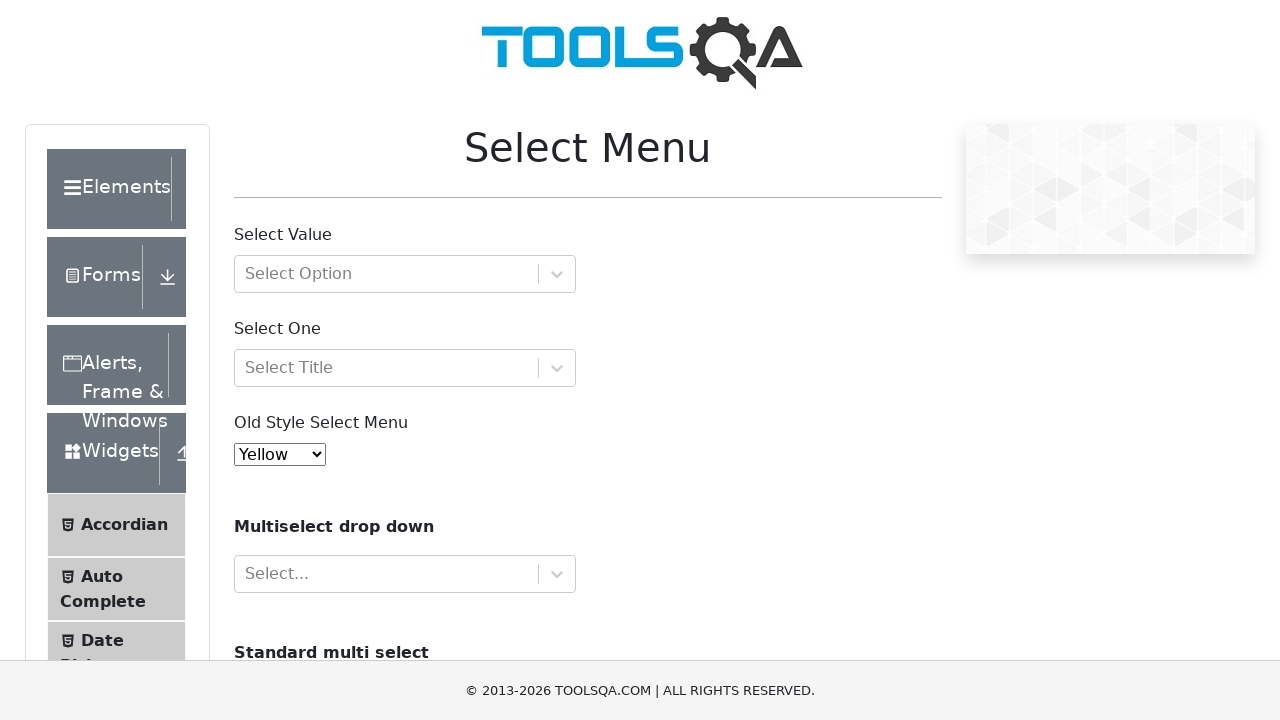

Retrieved the currently selected color
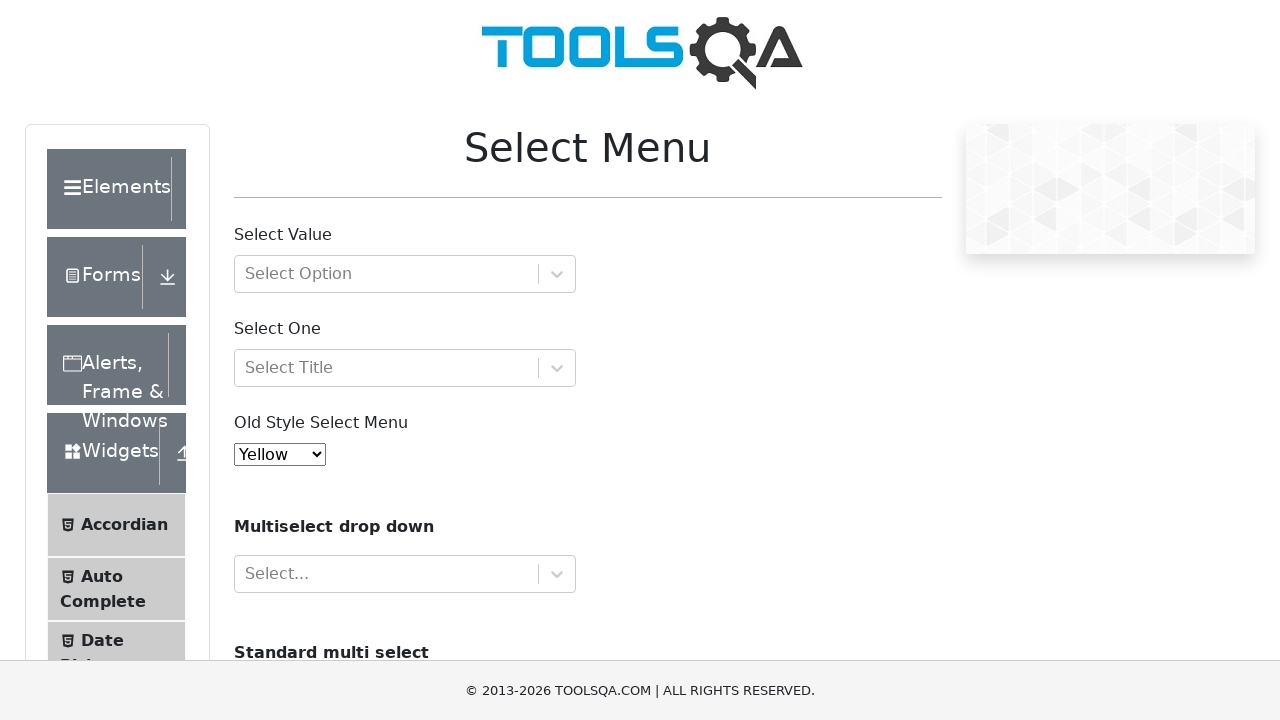

Verified that 'Yellow' is now the selected color
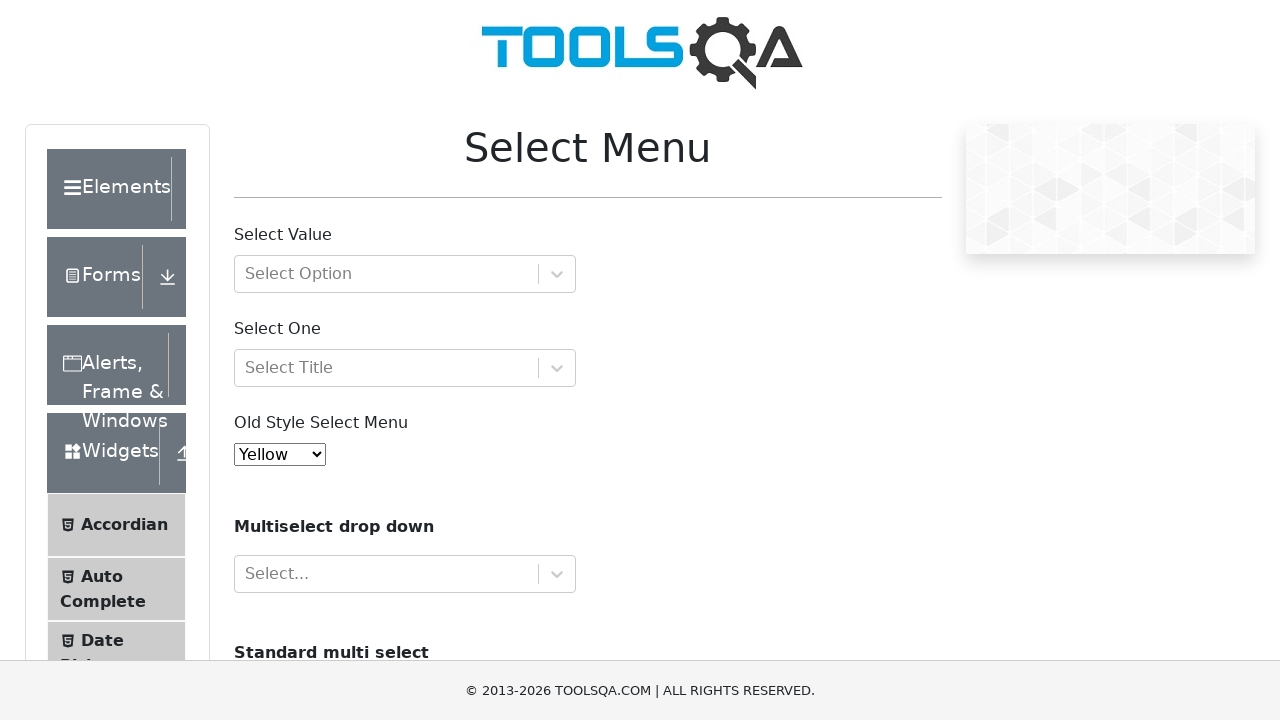

Selected color option at index 2 ('Green') from the dropdown on #oldSelectMenu
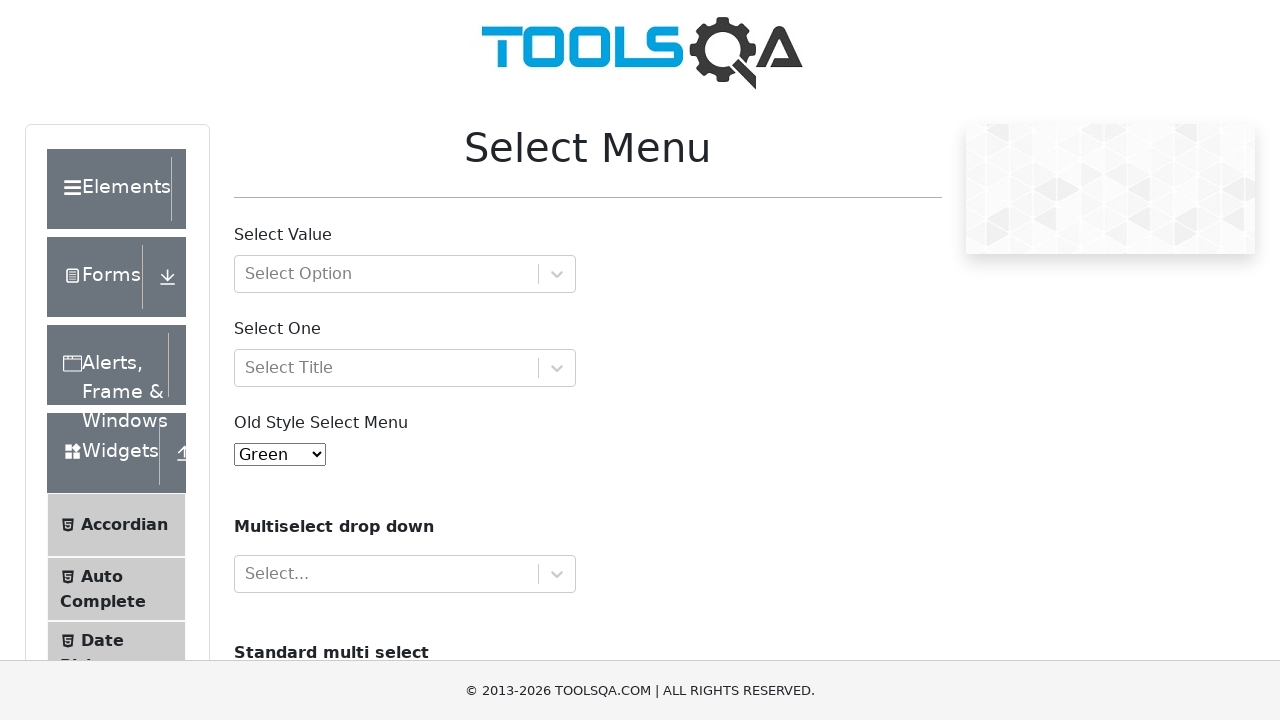

Retrieved the currently selected color
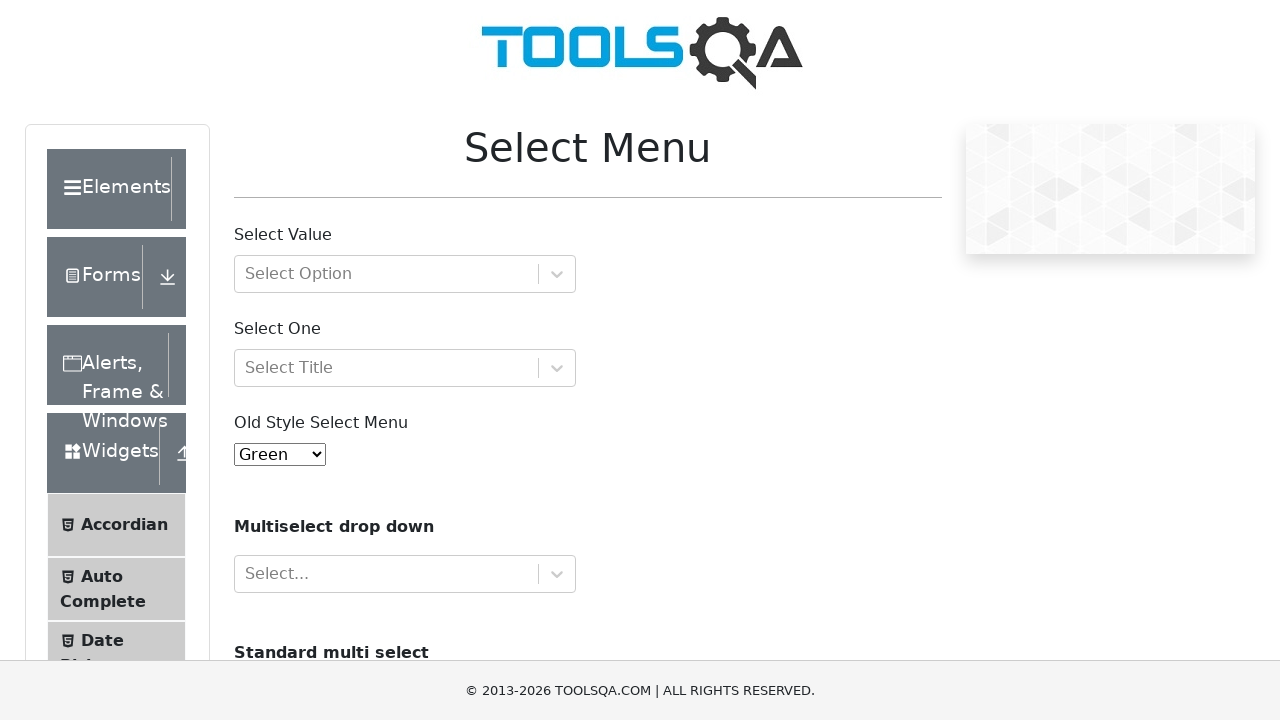

Verified that 'Green' is now the selected color
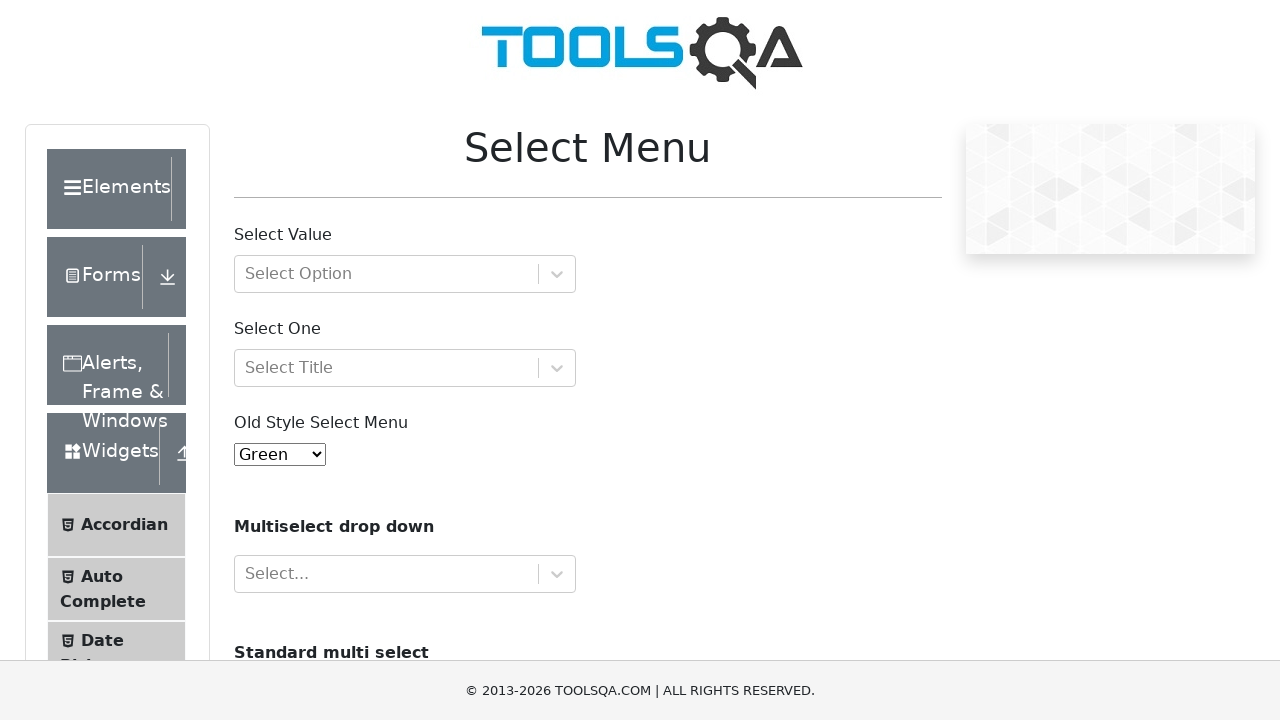

Selected color option with value '8' ('Indigo') from the dropdown on #oldSelectMenu
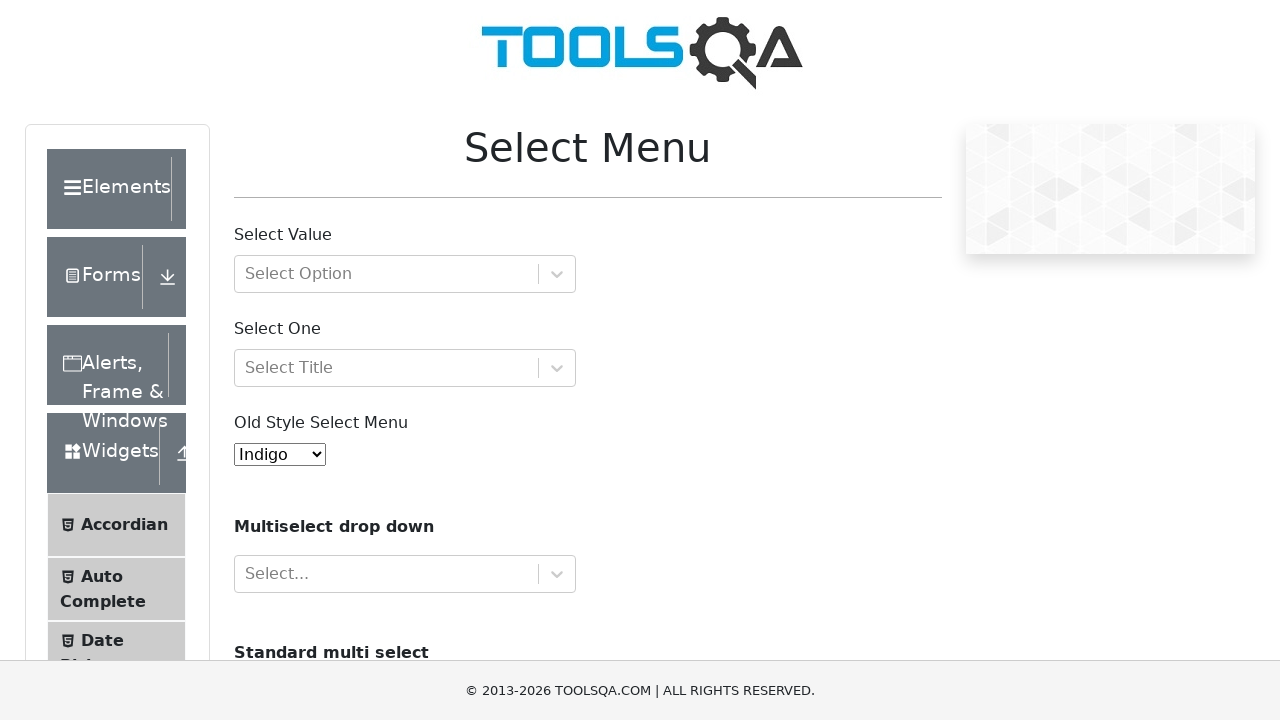

Retrieved the currently selected color
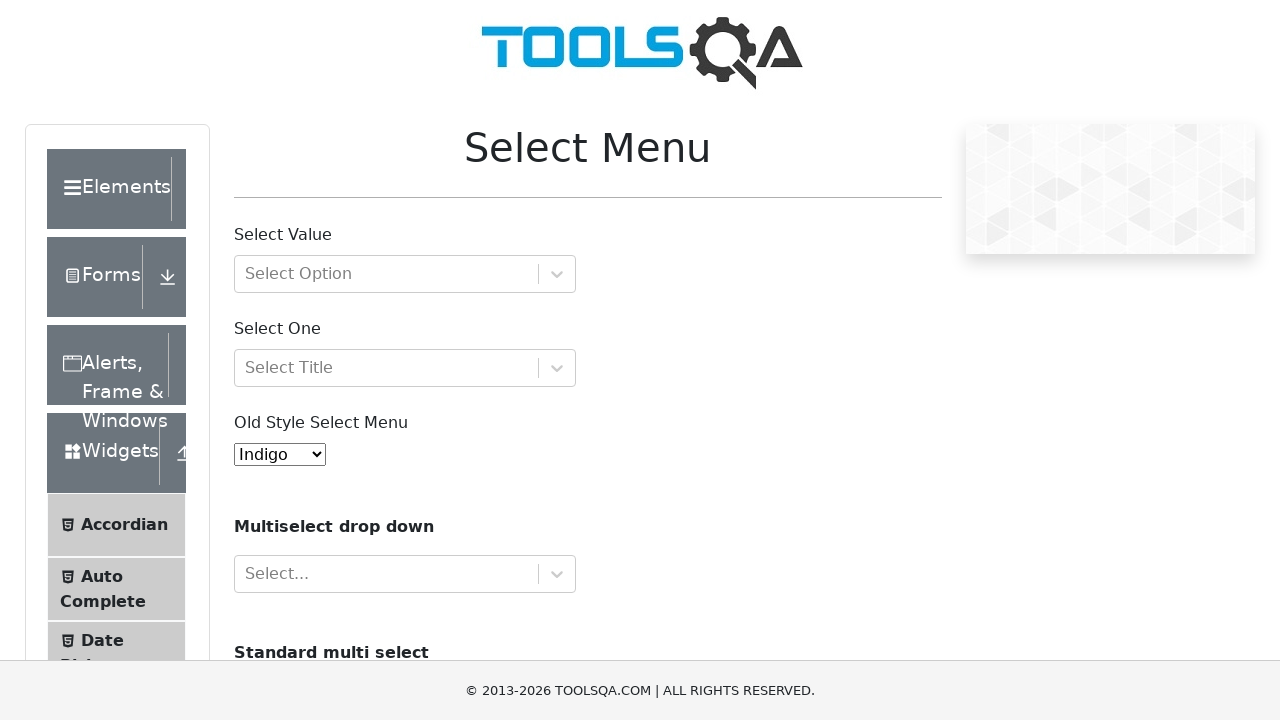

Verified that 'Indigo' is now the selected color
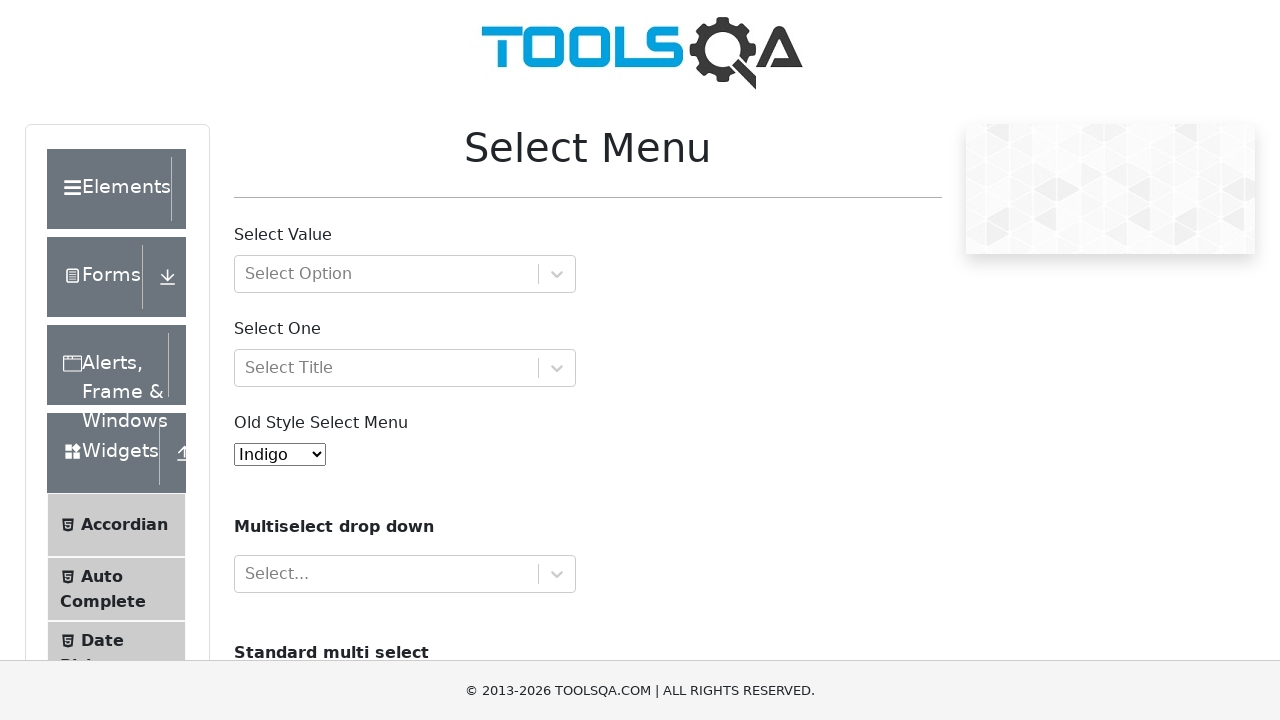

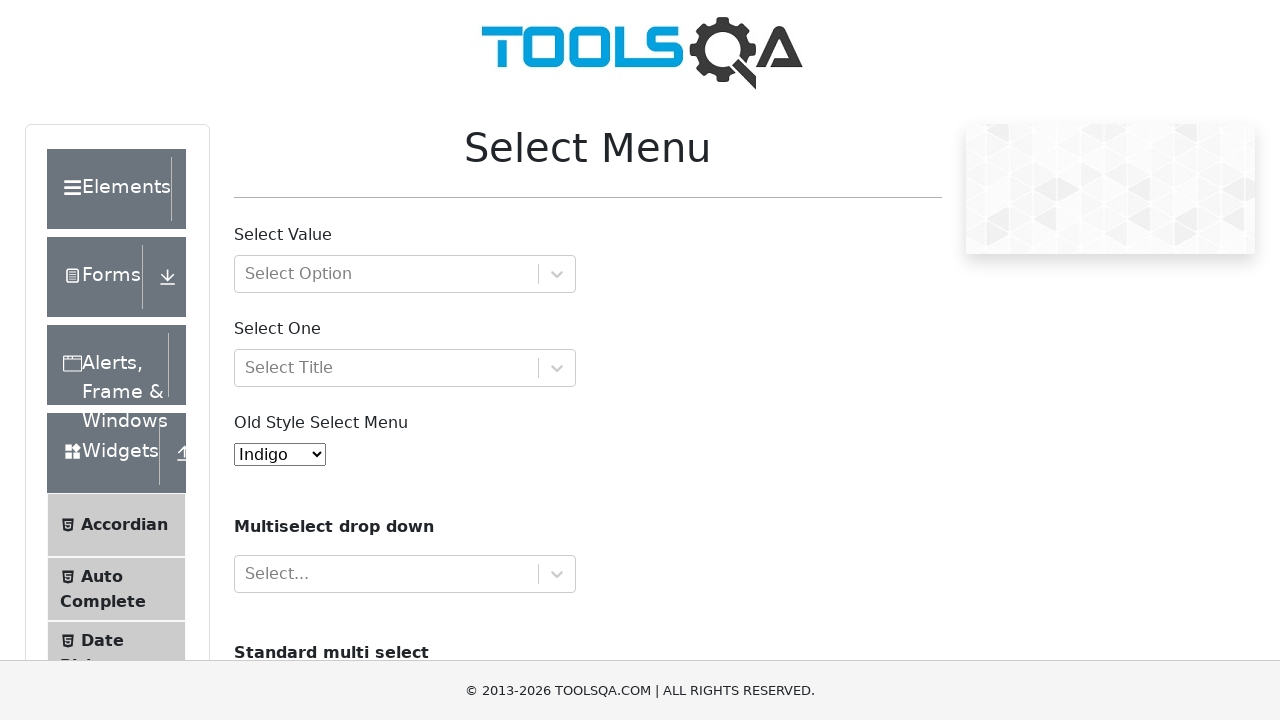